Tests right-click context menu by right-clicking an element, hovering over a menu item, and clicking it

Starting URL: http://swisnl.github.io/jQuery-contextMenu/demo.html

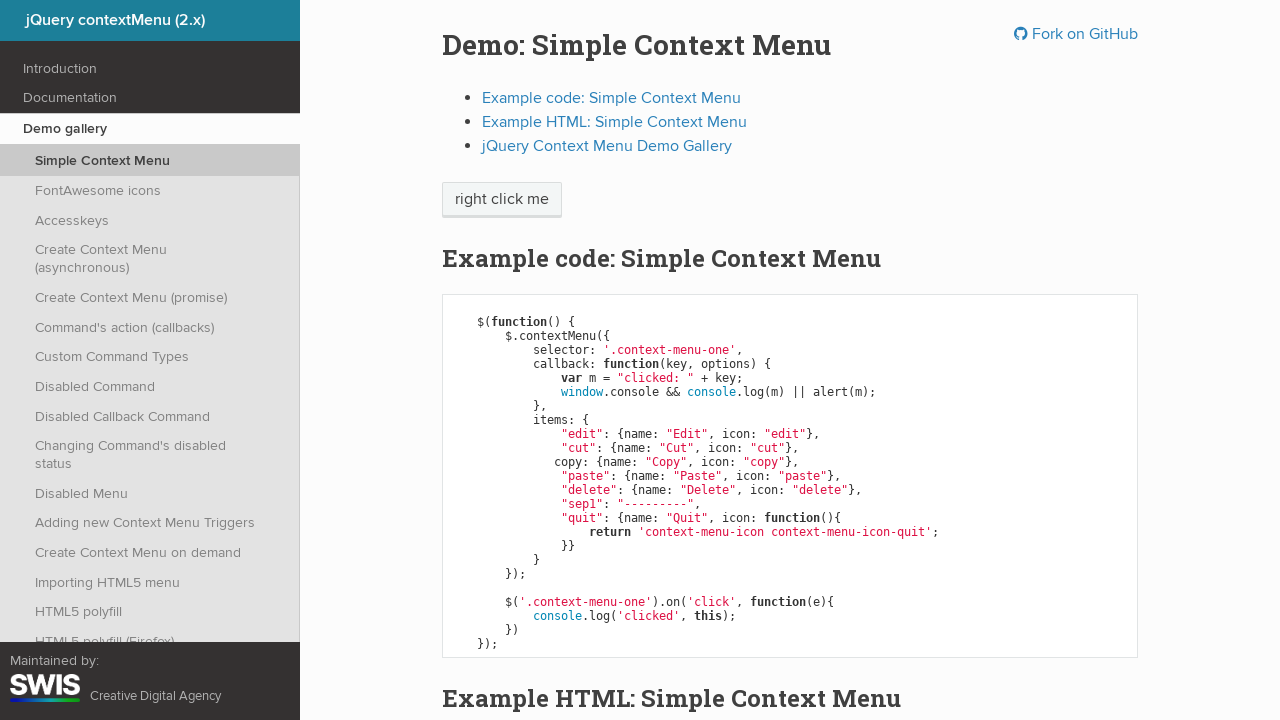

Right-clicked on 'right click me' element to open context menu at (502, 200) on //span[text()='right click me']
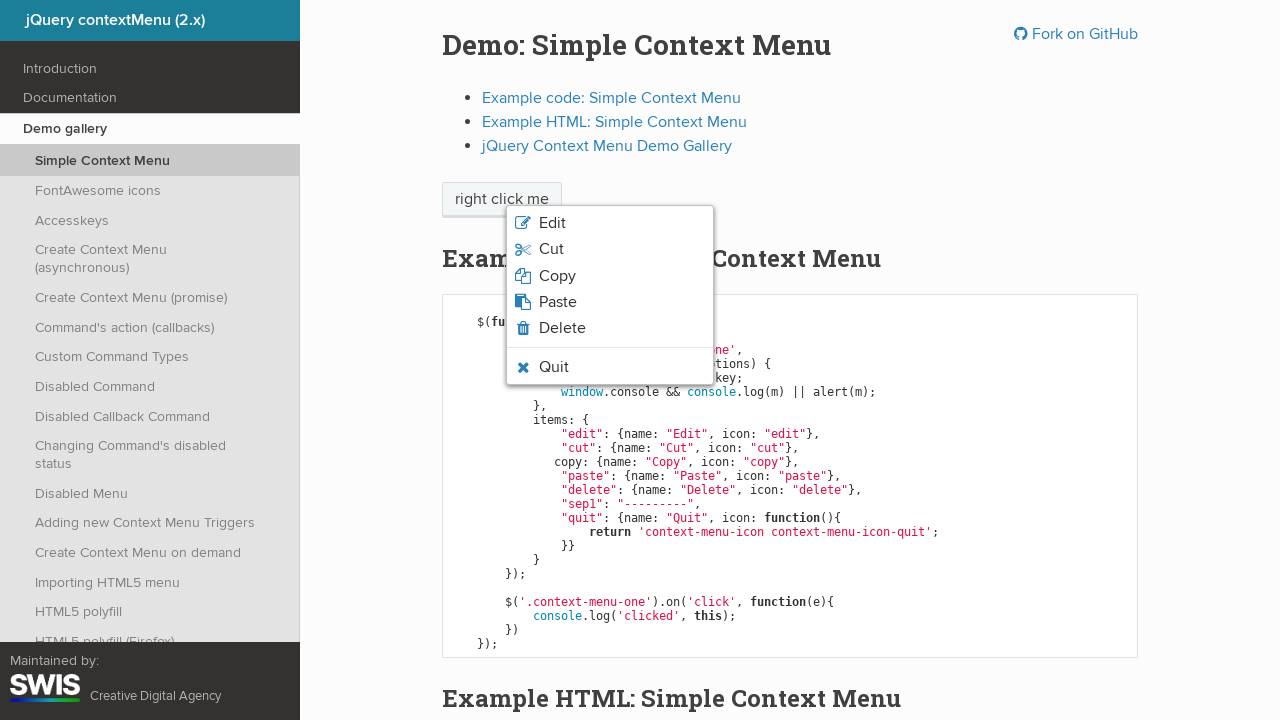

Waited 1000ms for context menu to fully render
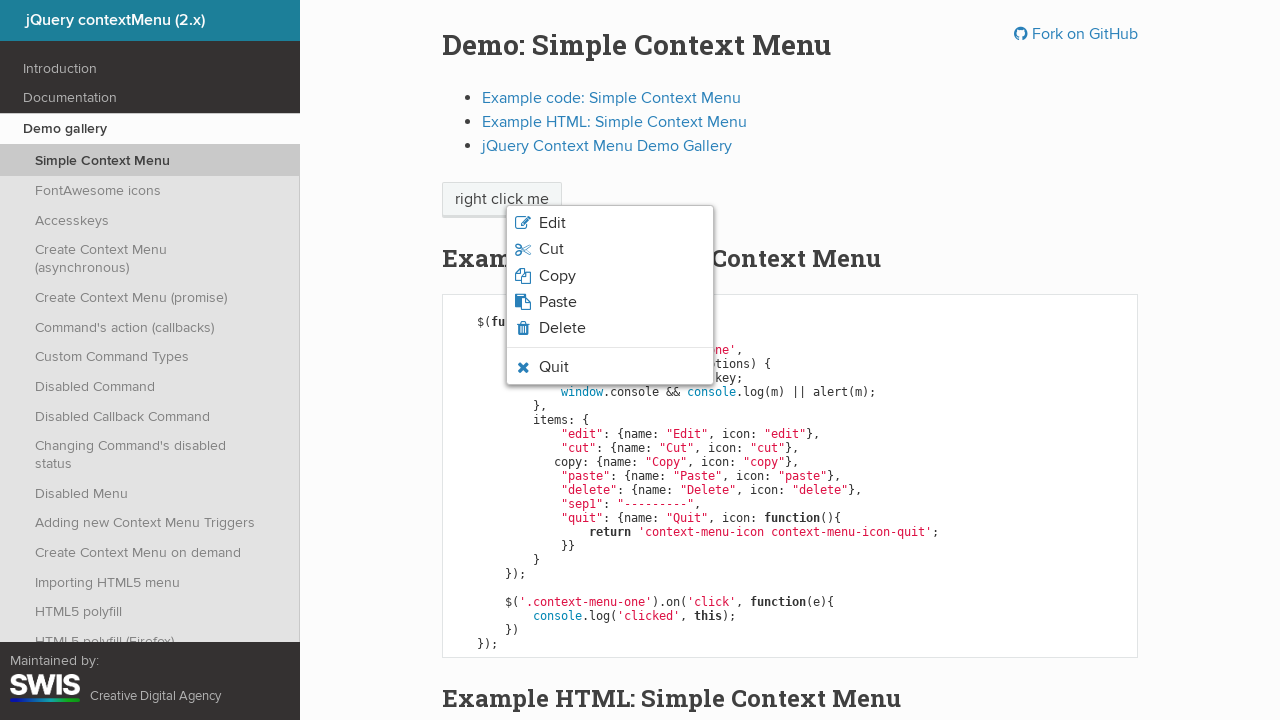

Verified quit menu option is visible in context menu
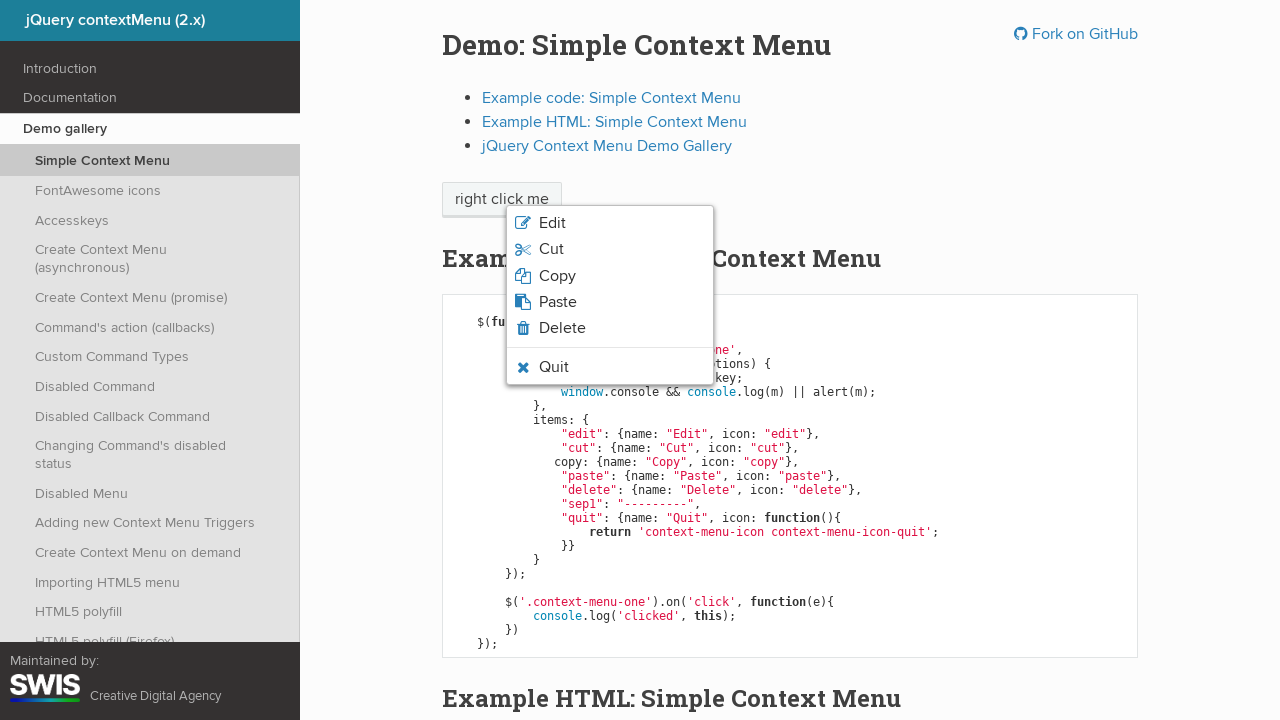

Hovered over quit menu option at (610, 367) on li.context-menu-icon-quit
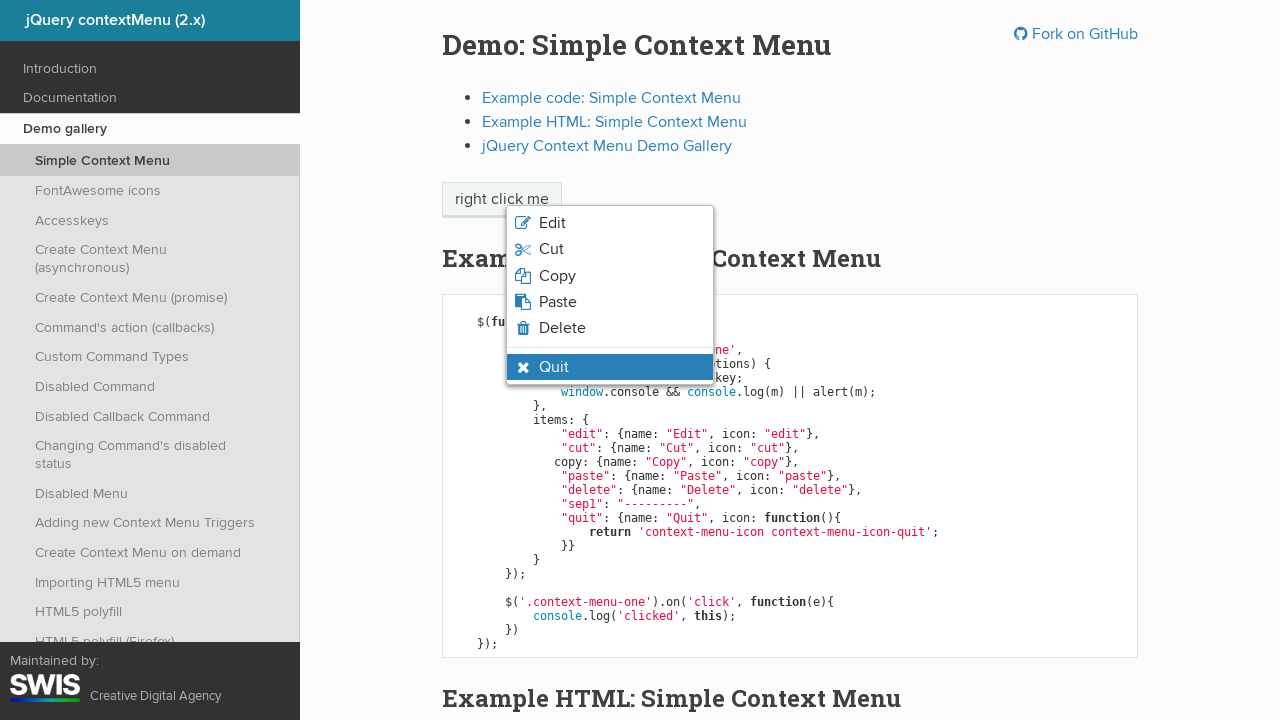

Waited 1000ms for hover state to be applied
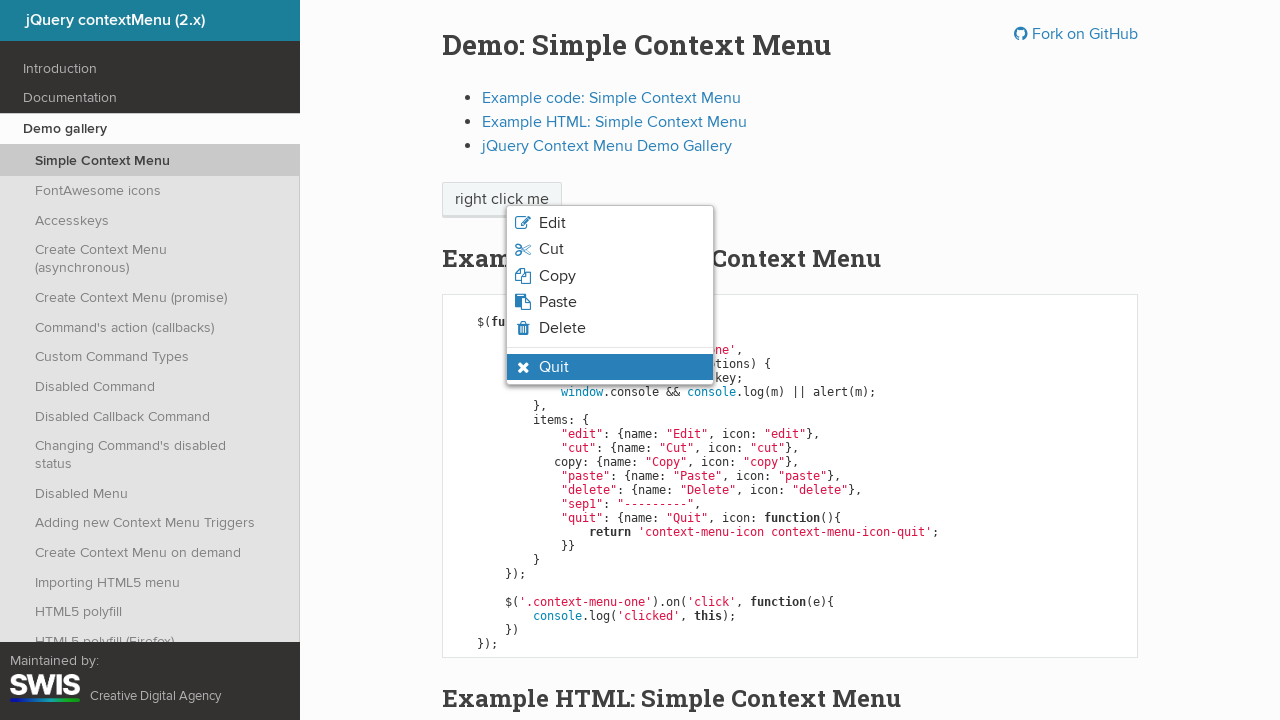

Verified hover state class is applied to quit menu option
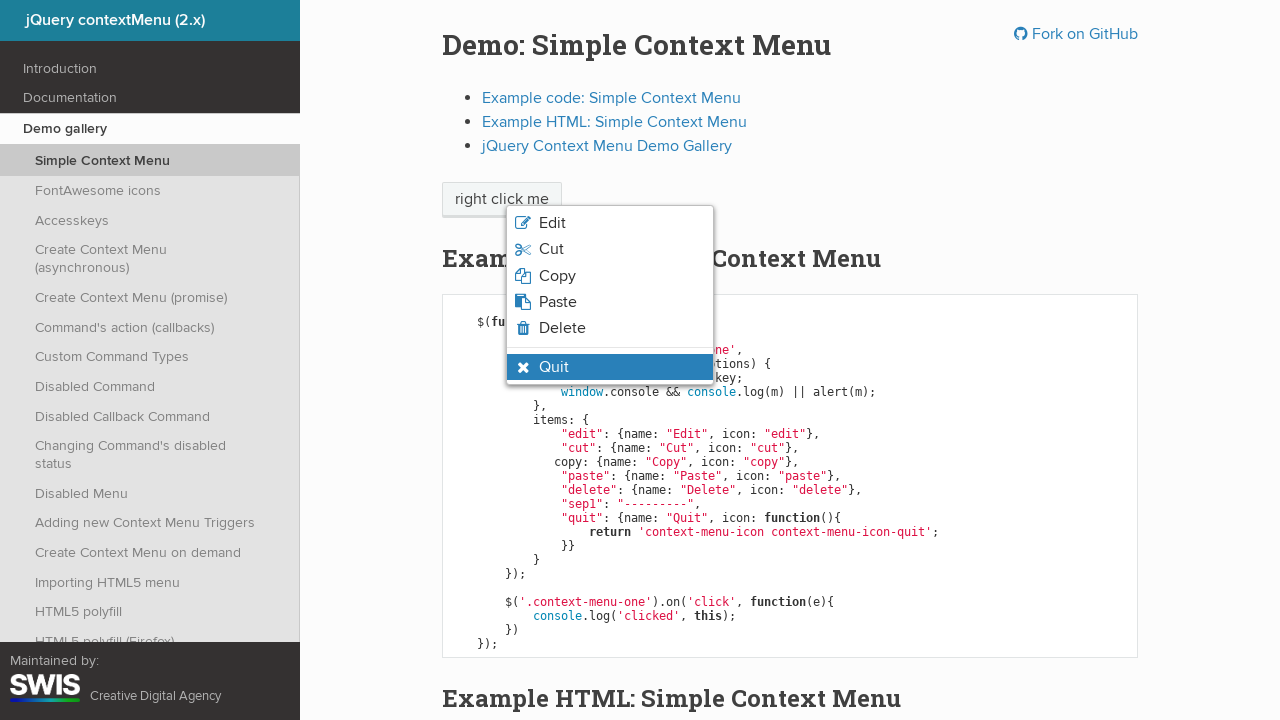

Clicked quit menu option at (610, 367) on li.context-menu-icon-quit
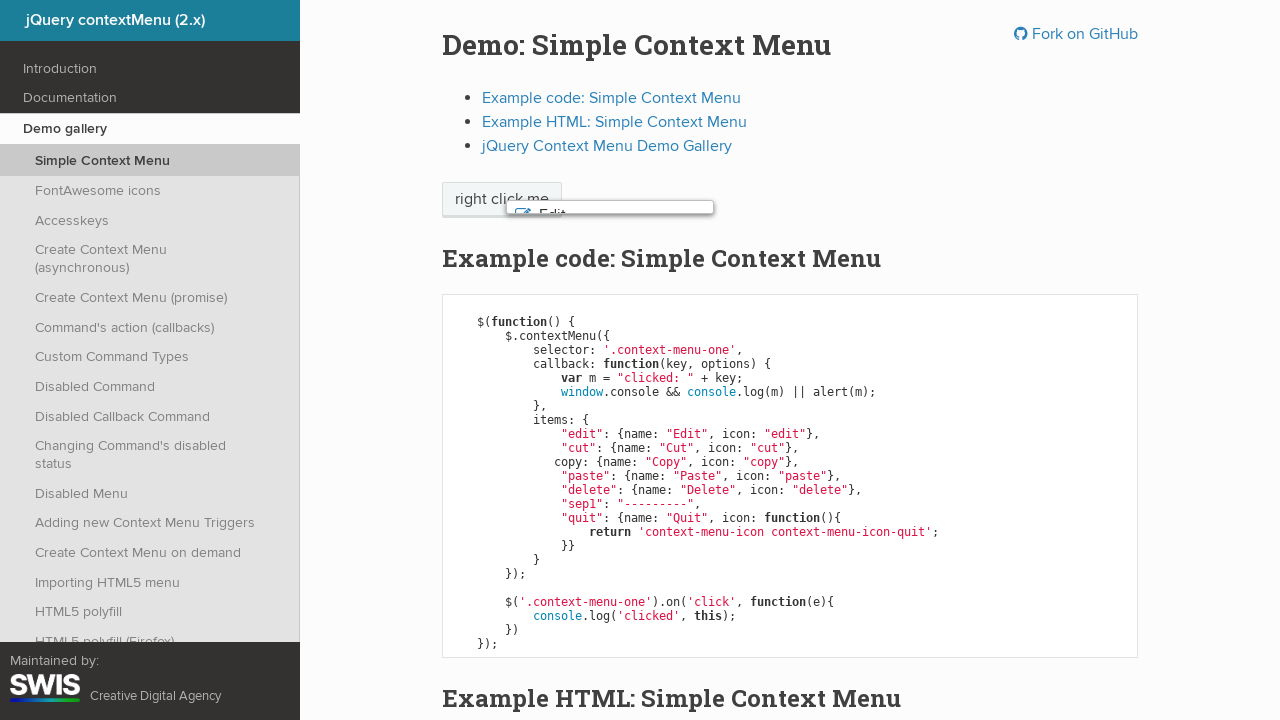

Set up dialog handler to accept alert
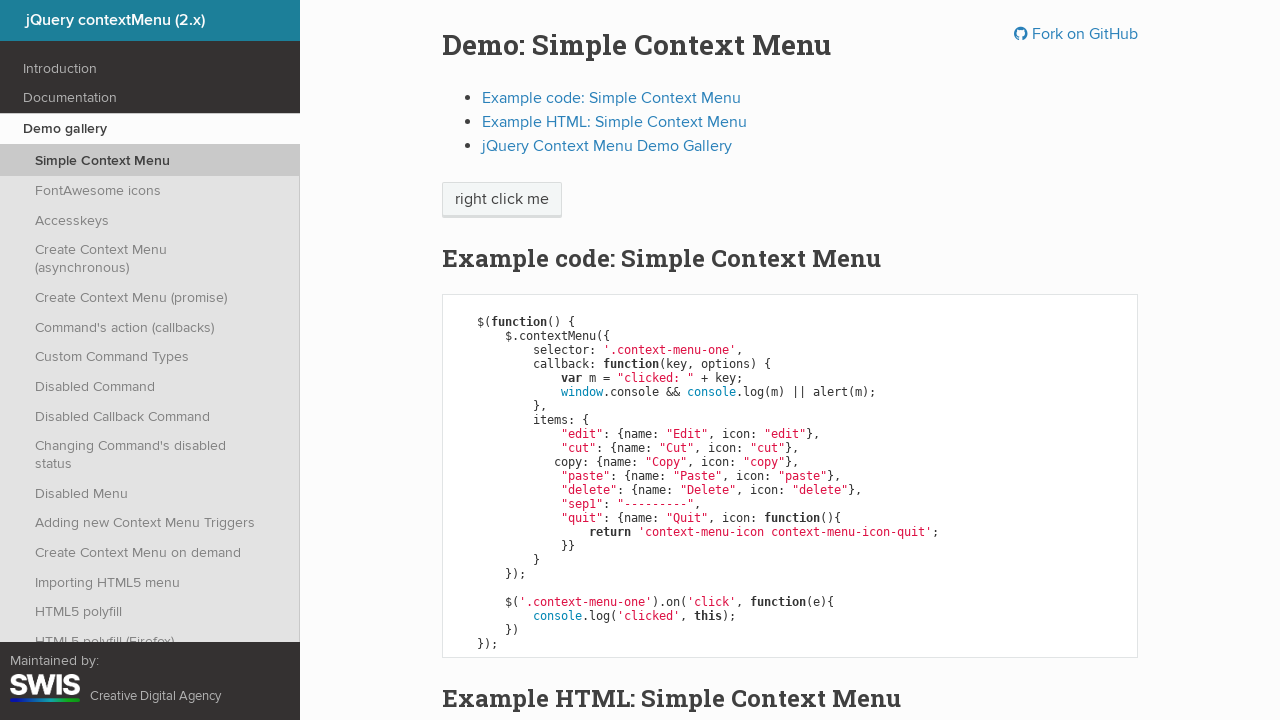

Waited 1000ms for alert dialog to be handled
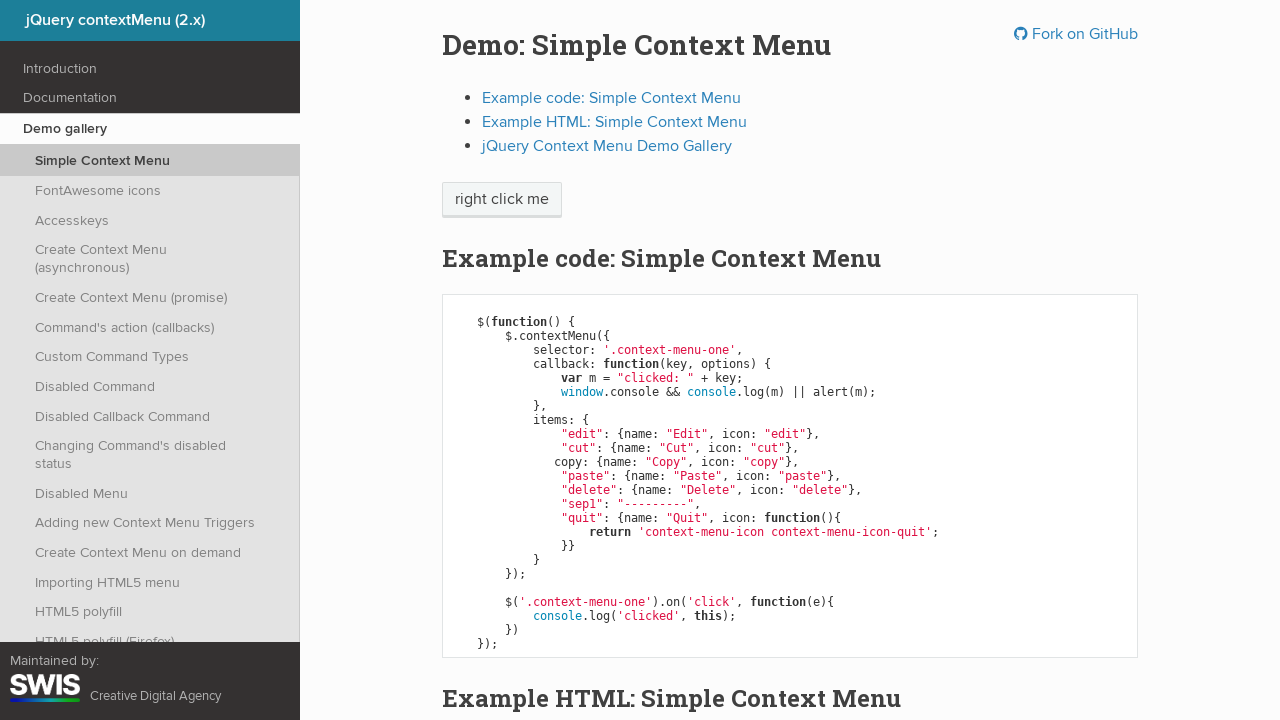

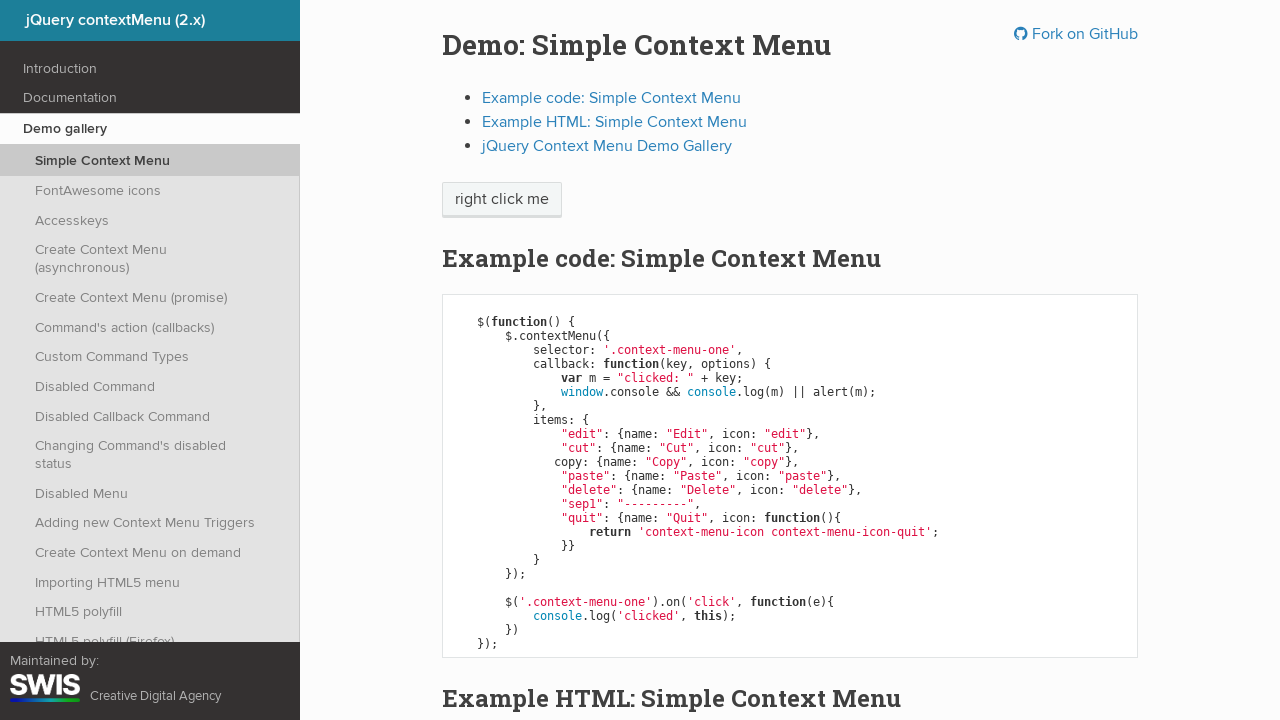